Tests adding a product to cart on demoblaze demo e-commerce site by clicking navigation, selecting a product, and accepting the cart confirmation alert.

Starting URL: https://www.demoblaze.com

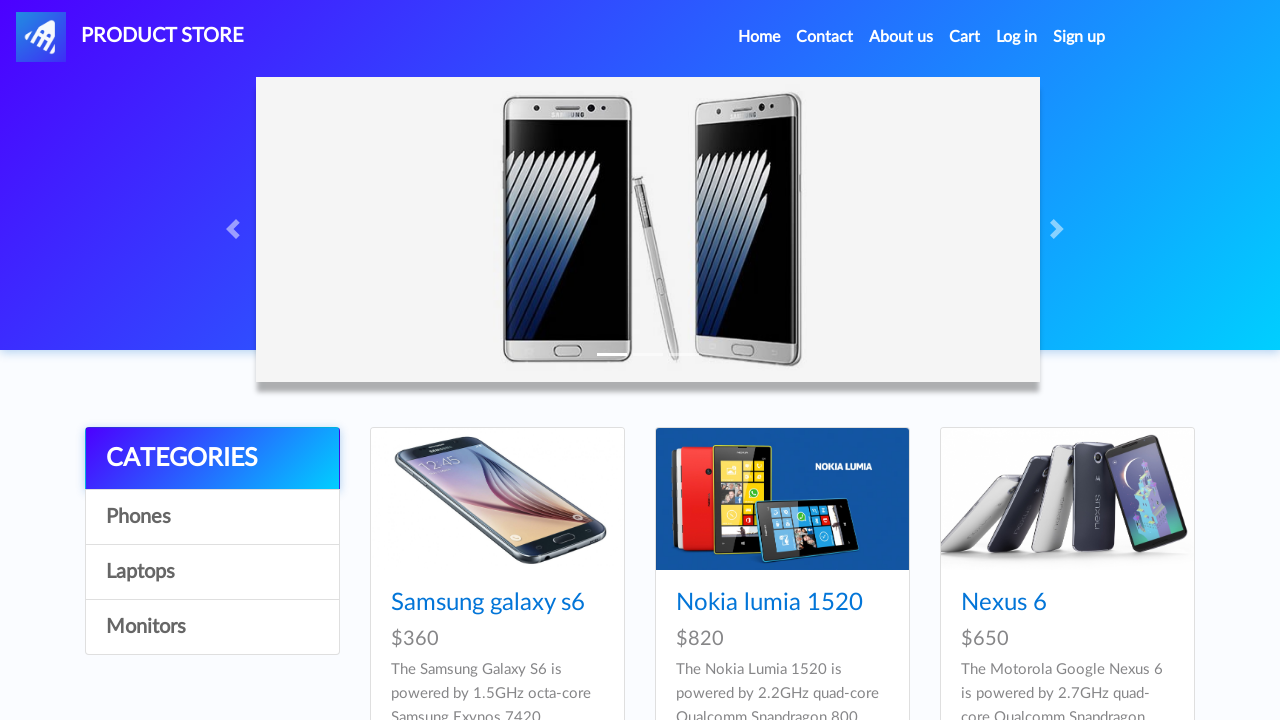

Clicked navigation link to go home at (759, 37) on .nav-link
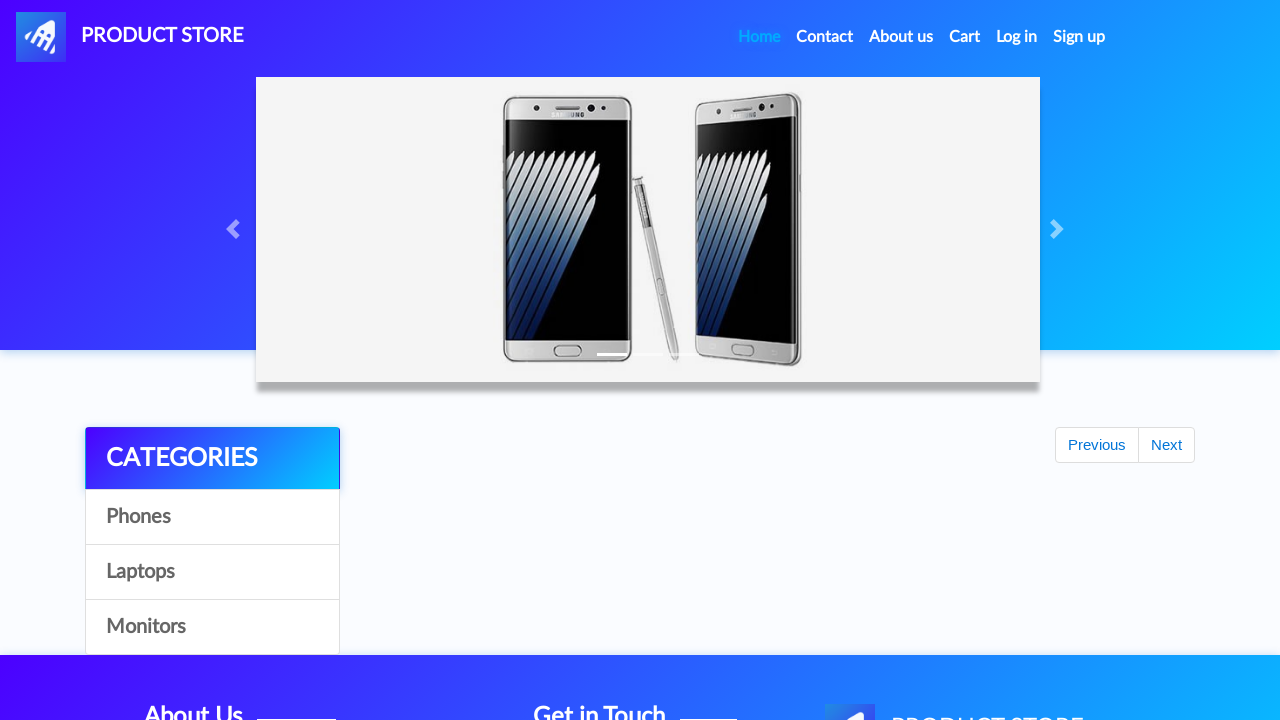

Products loaded on page
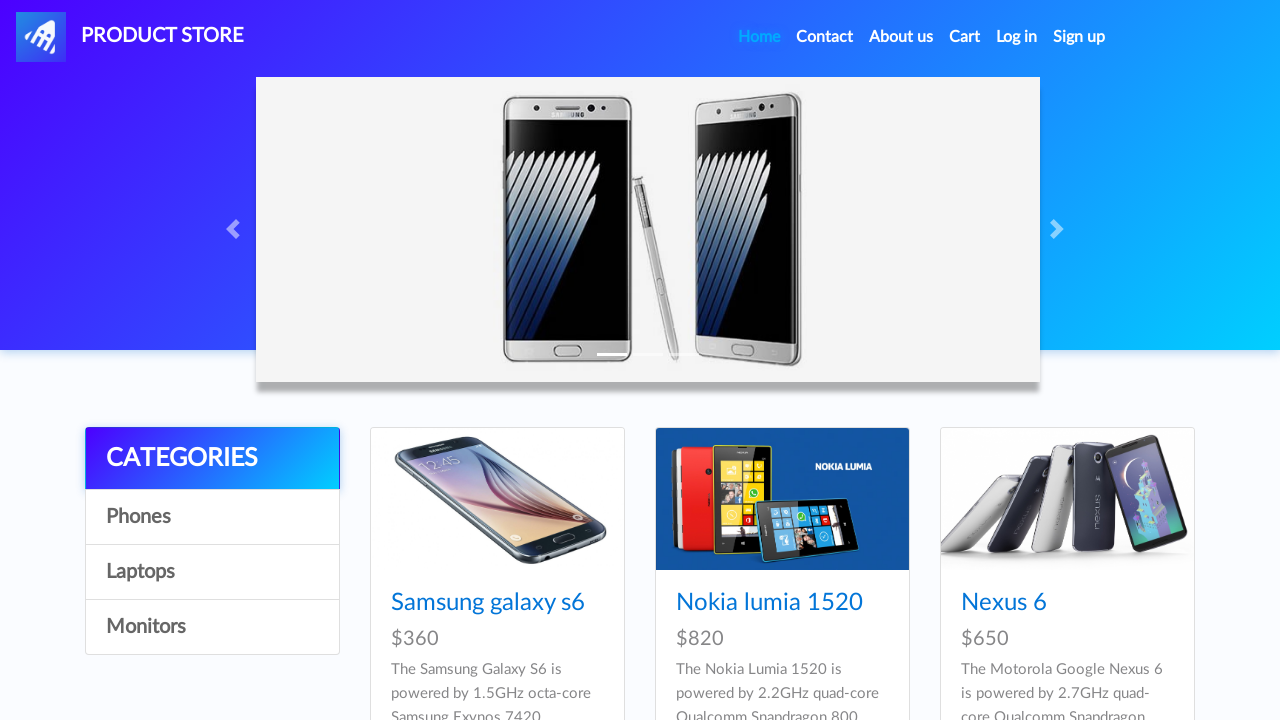

Clicked on second product at (782, 499) on xpath=//*[@id='tbodyid']/div[2]/div/a
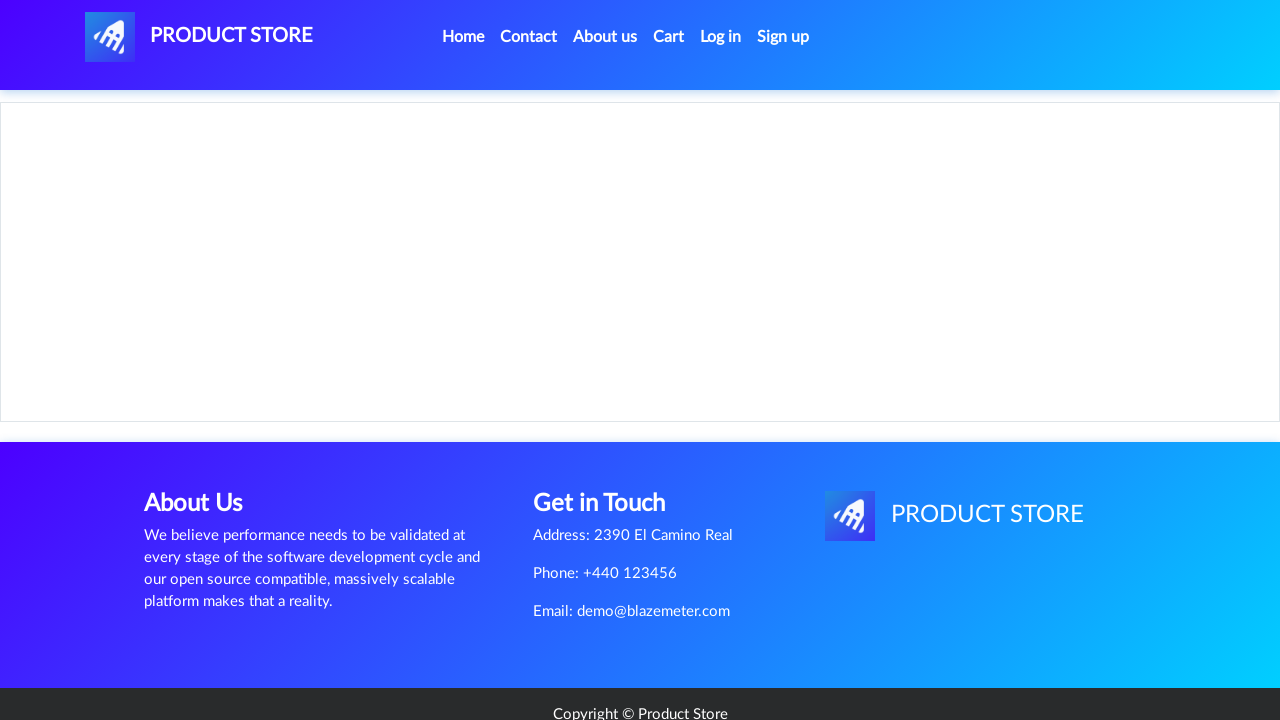

Product details page loaded
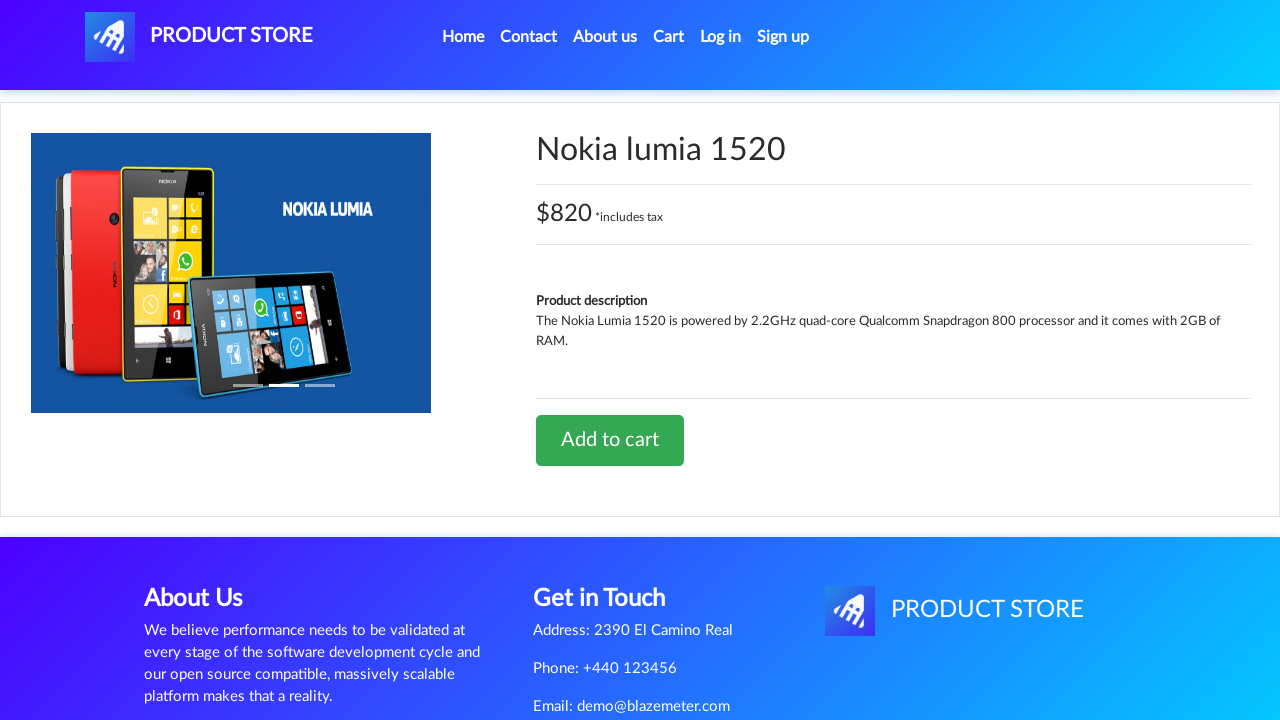

Clicked 'Add to Cart' button at (610, 440) on a.btn-success
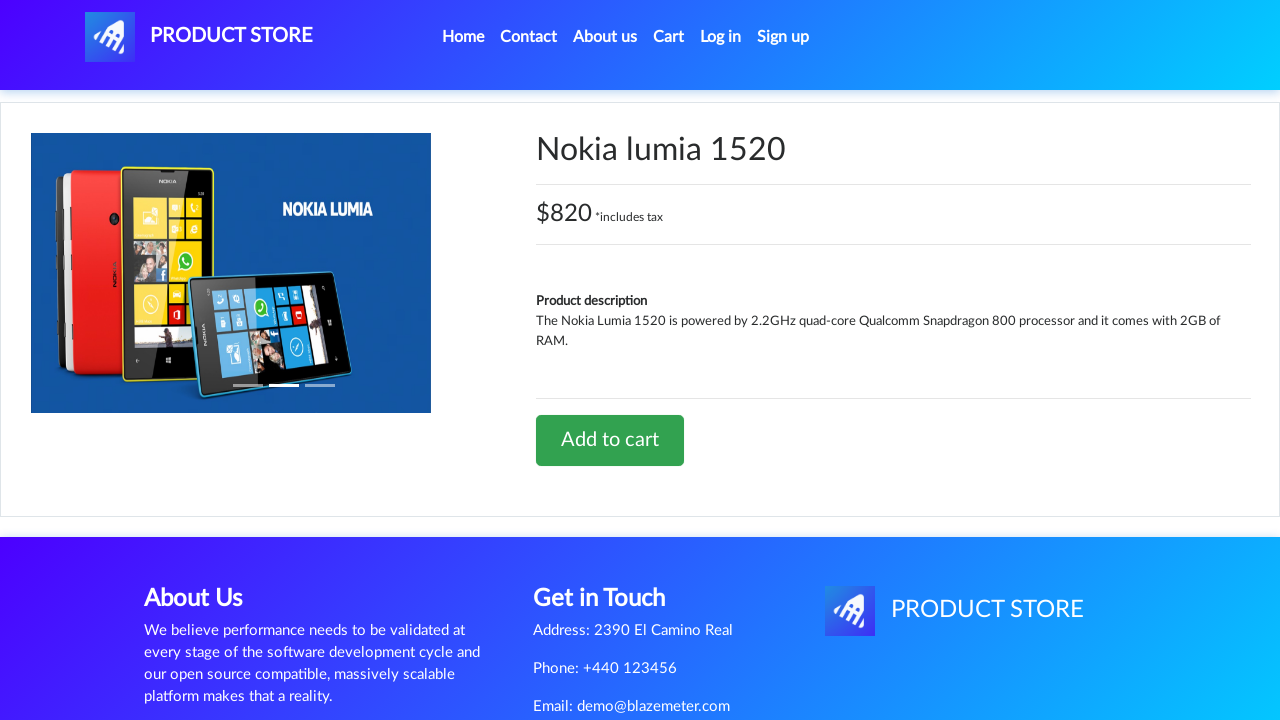

Set up dialog handler to accept alerts
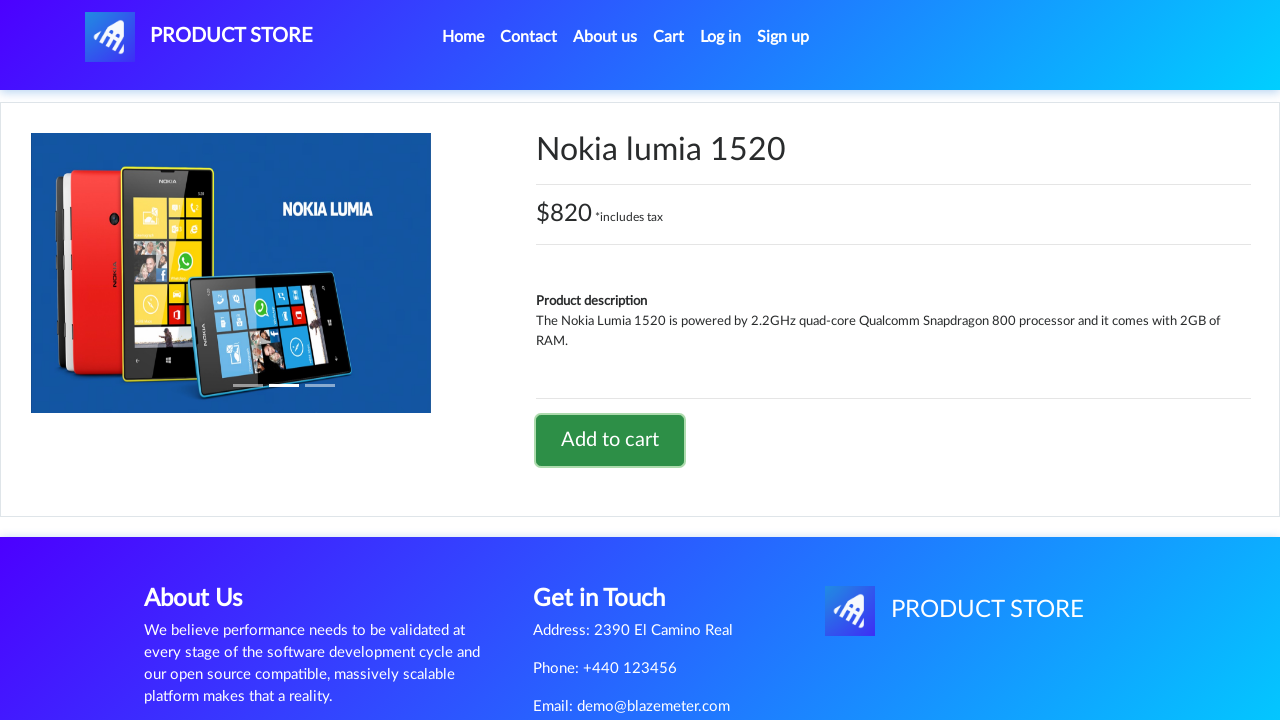

Waited 2 seconds for cart confirmation
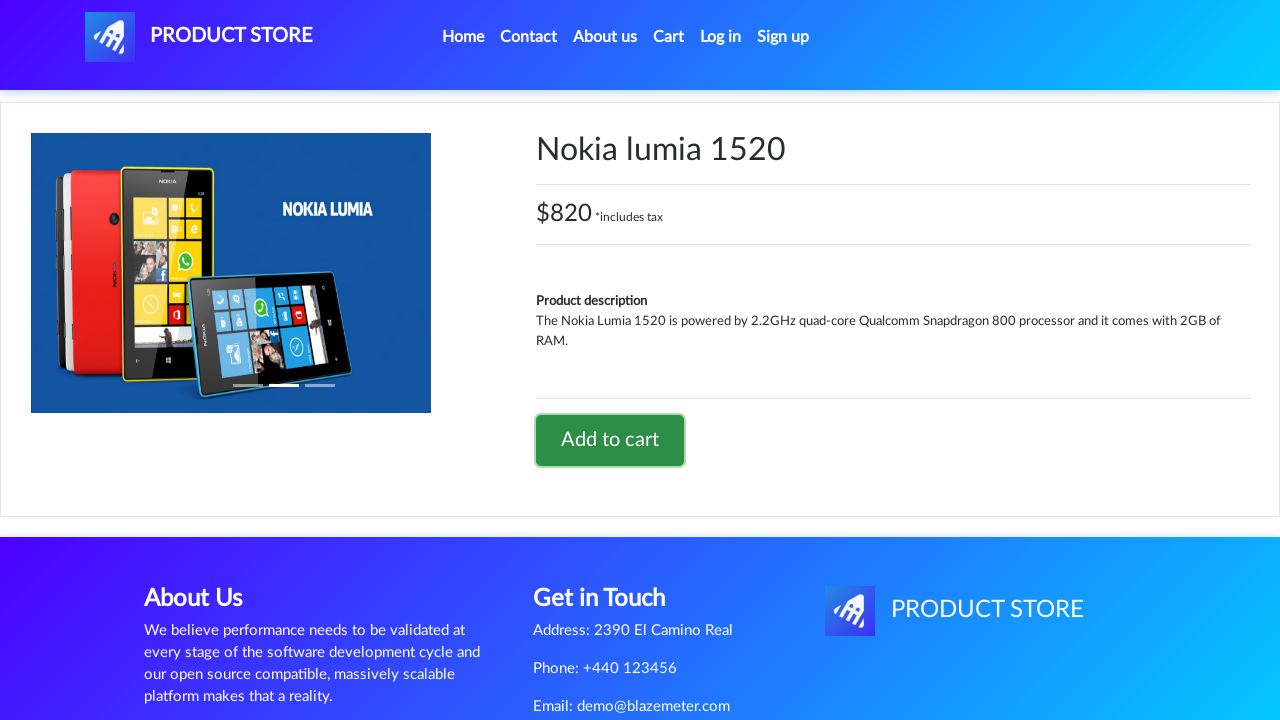

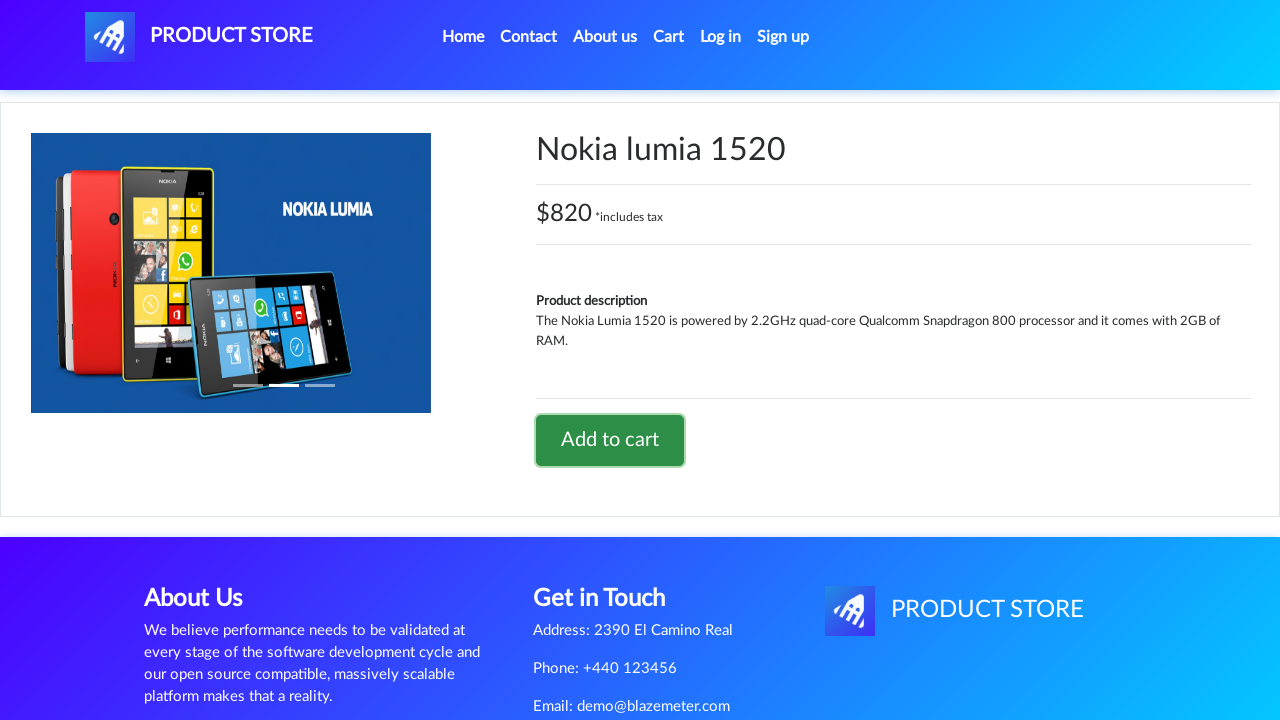